Searches for products, adds a specific item to cart, proceeds to checkout and places an order

Starting URL: https://rahulshettyacademy.com/seleniumPractise/#/

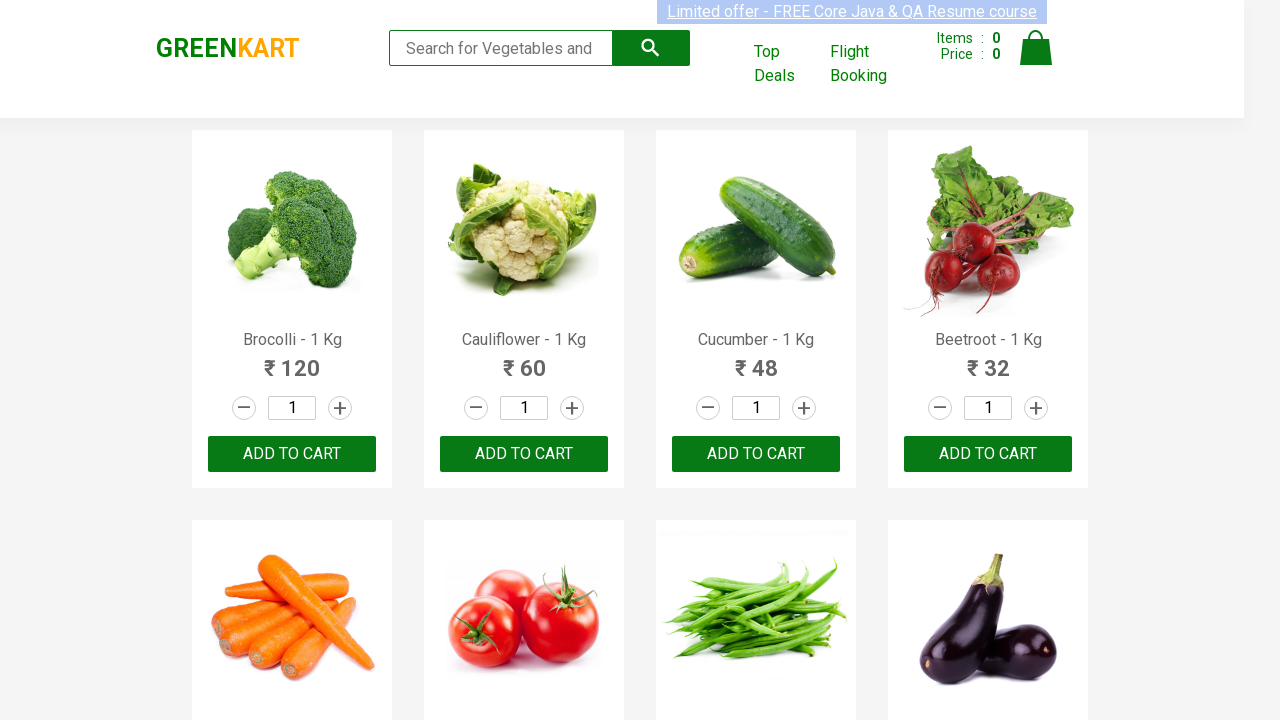

Filled search field with 'ca' to find products on .search-keyword
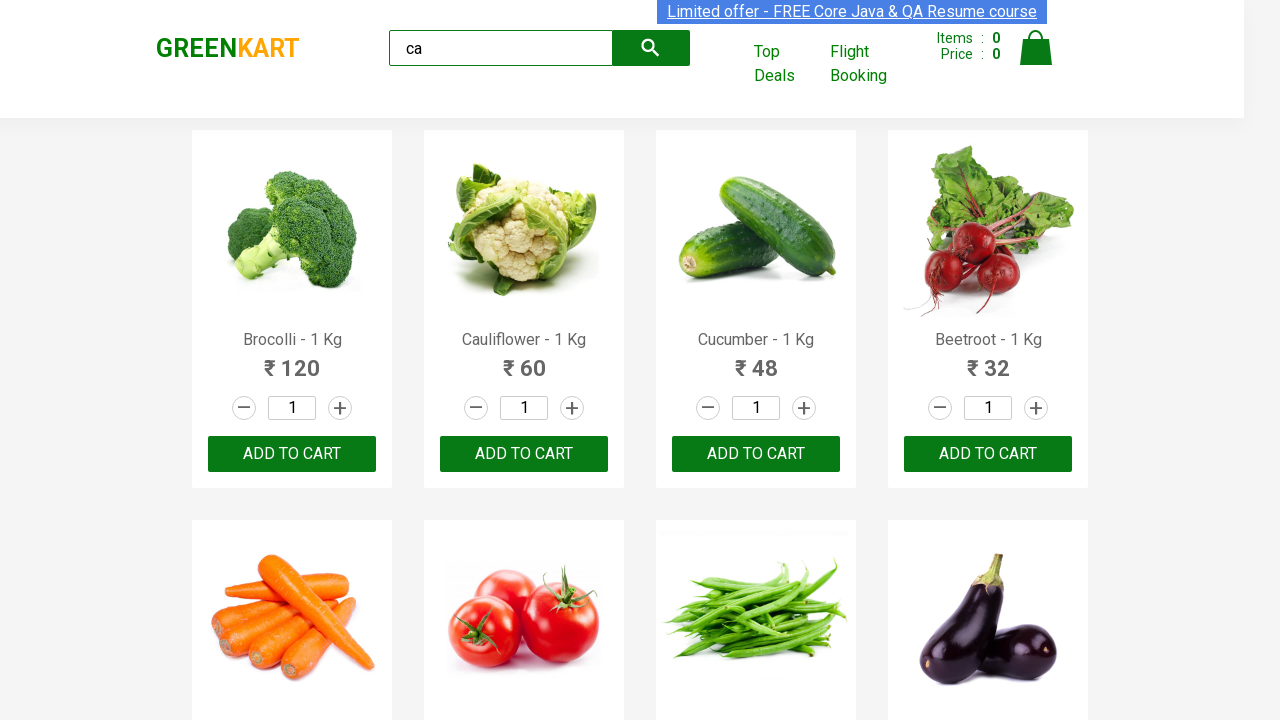

Waited for products to load
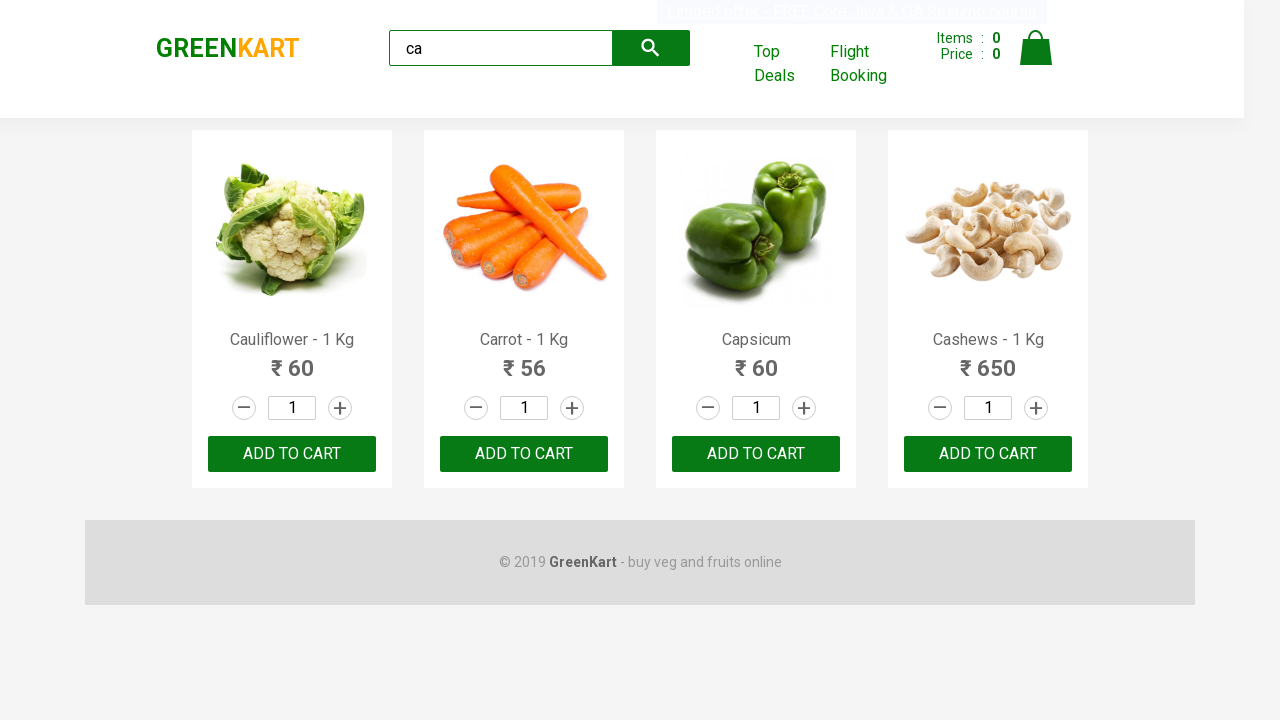

Retrieved list of all products matching search
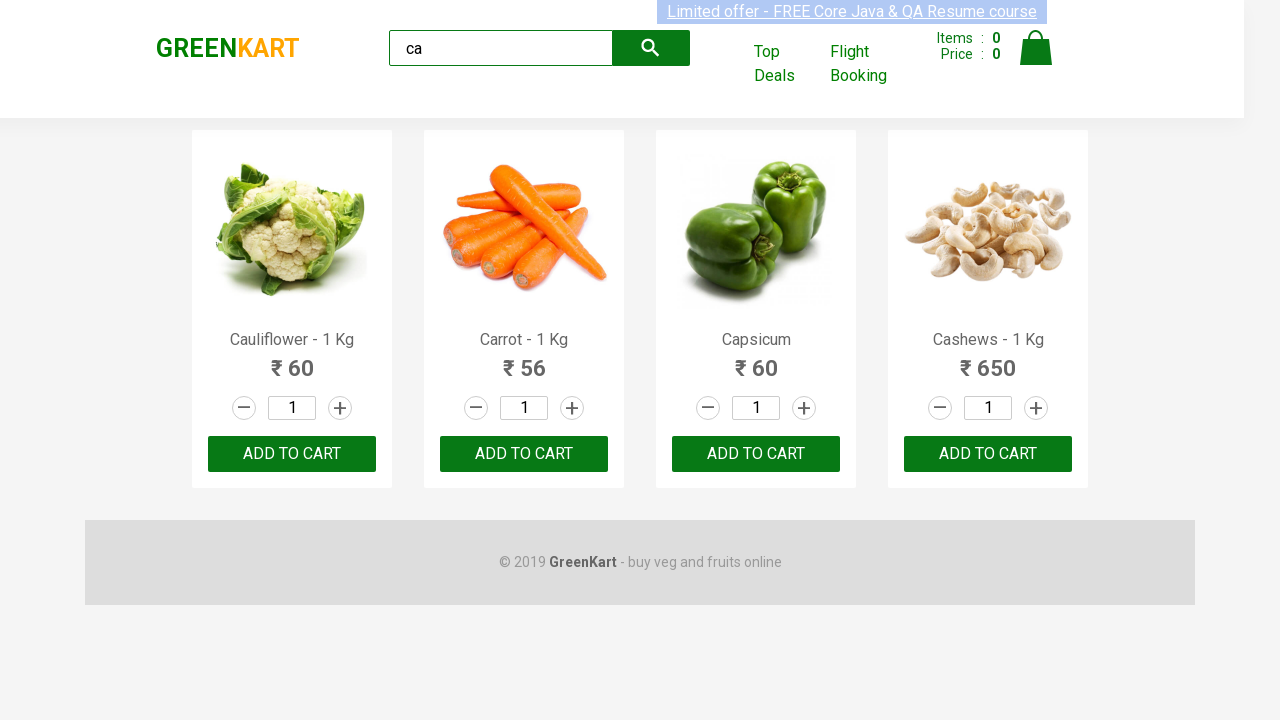

Found product: Cauliflower - 1 Kg
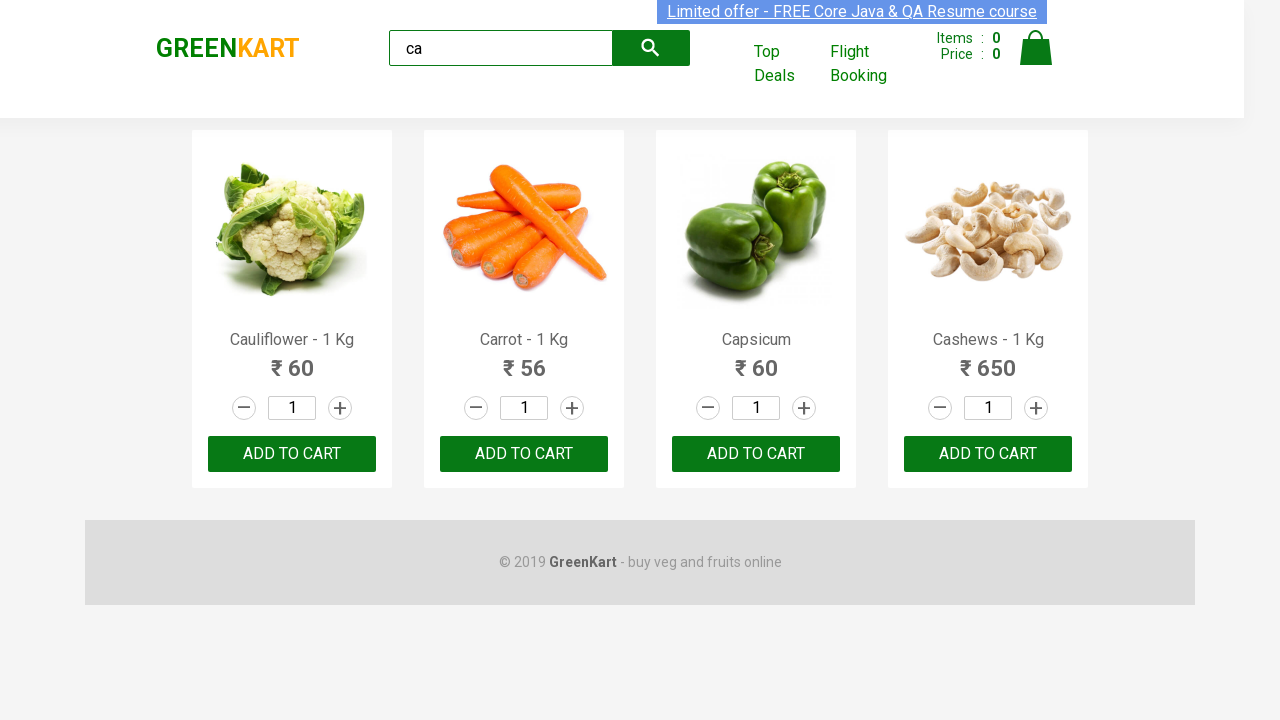

Found product: Carrot - 1 Kg
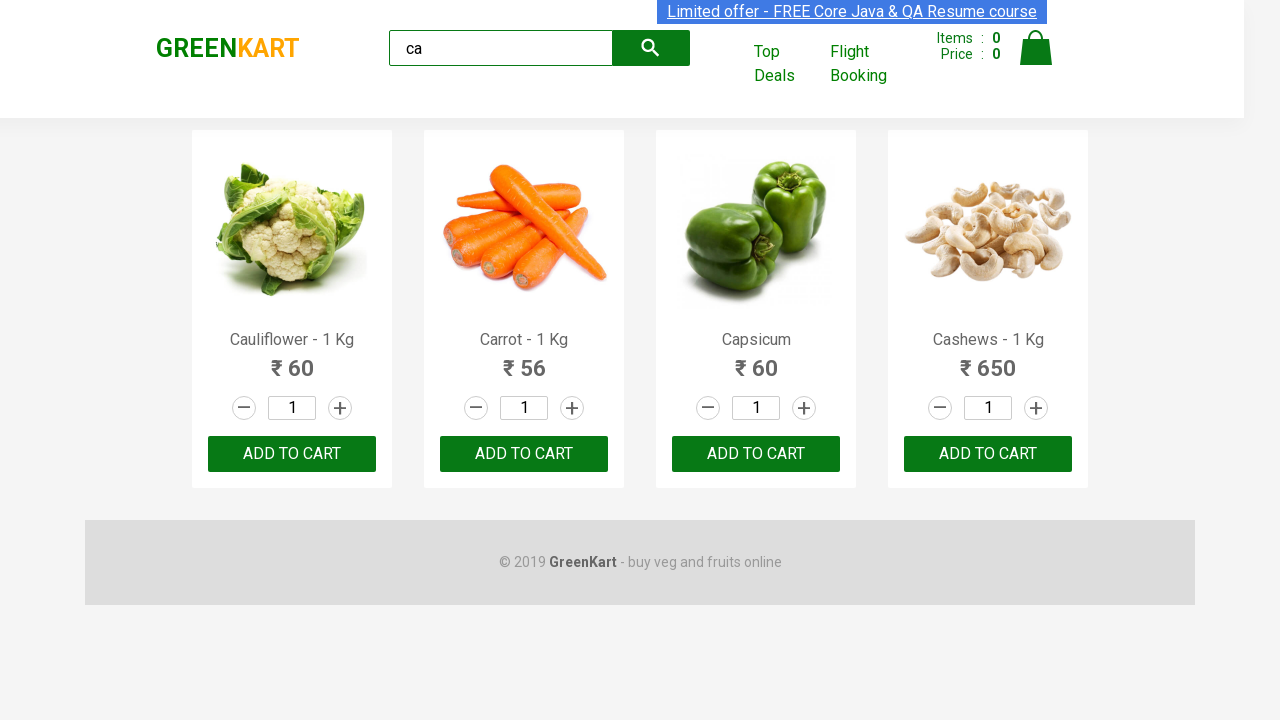

Clicked add to cart button for Carrot at (524, 454) on .products .product >> nth=1 >> button[type='button']
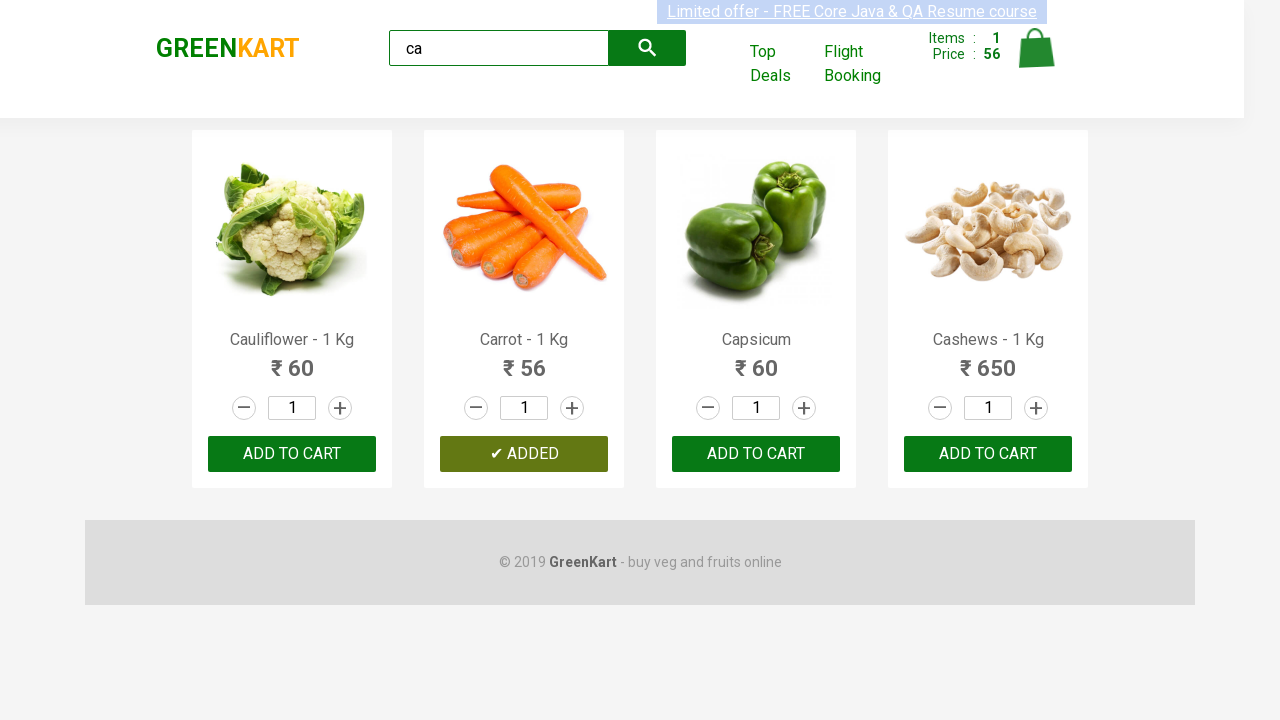

Clicked cart icon to view cart at (1036, 48) on .cart-icon>img
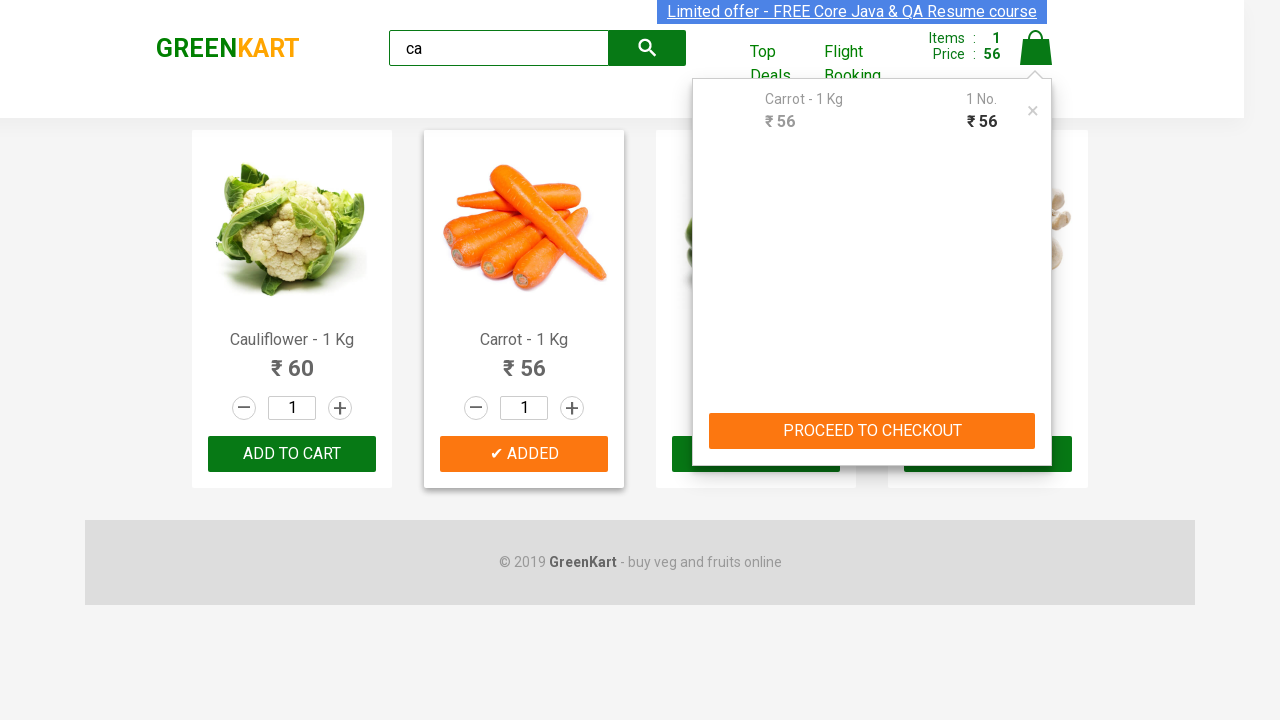

Clicked PROCEED TO CHECKOUT button at (872, 431) on text=PROCEED TO CHECKOUT
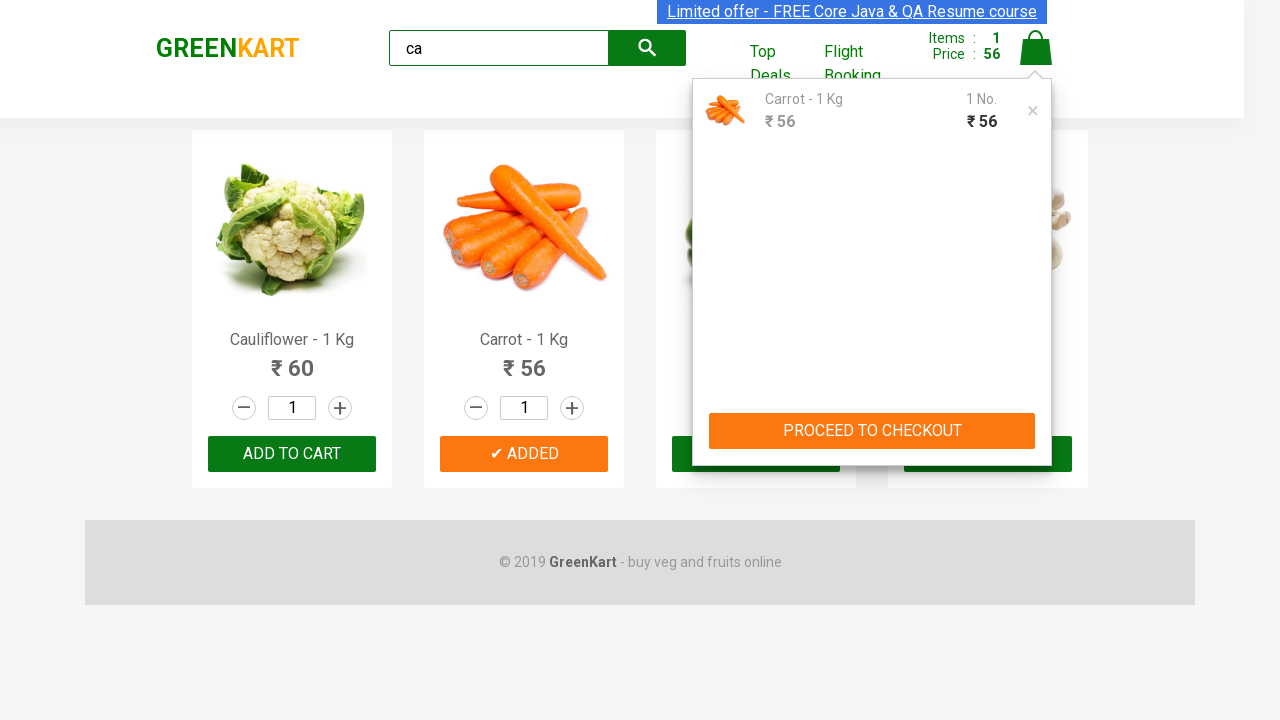

Clicked Place Order button to complete purchase at (1036, 420) on text=Place Order
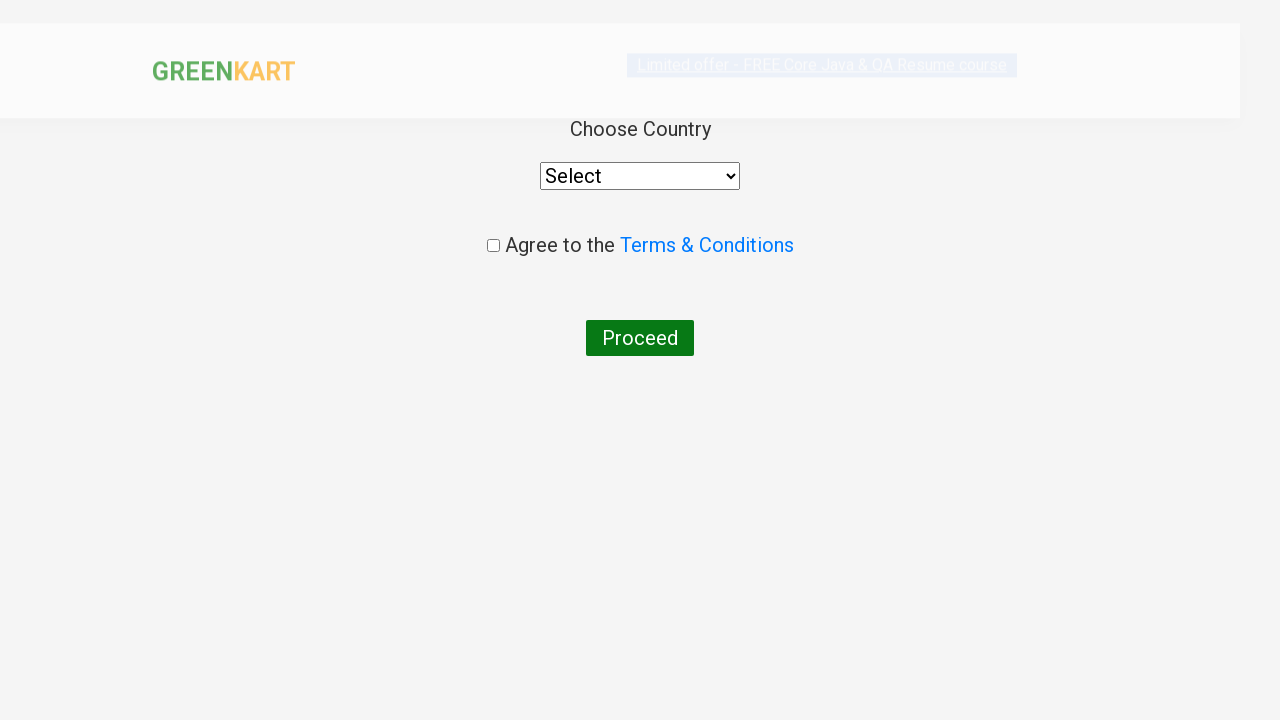

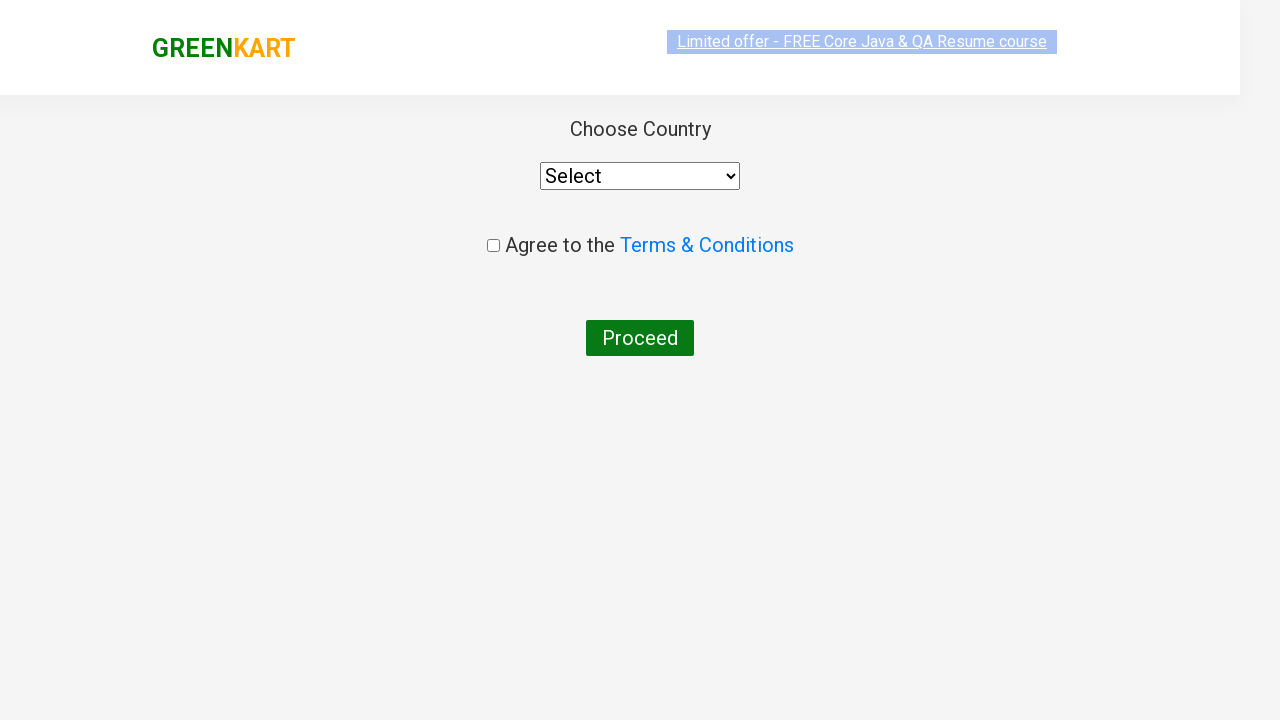